Tests that registration without any data shows multiple validation error messages

Starting URL: https://front.serverest.dev/cadastrarusuarios

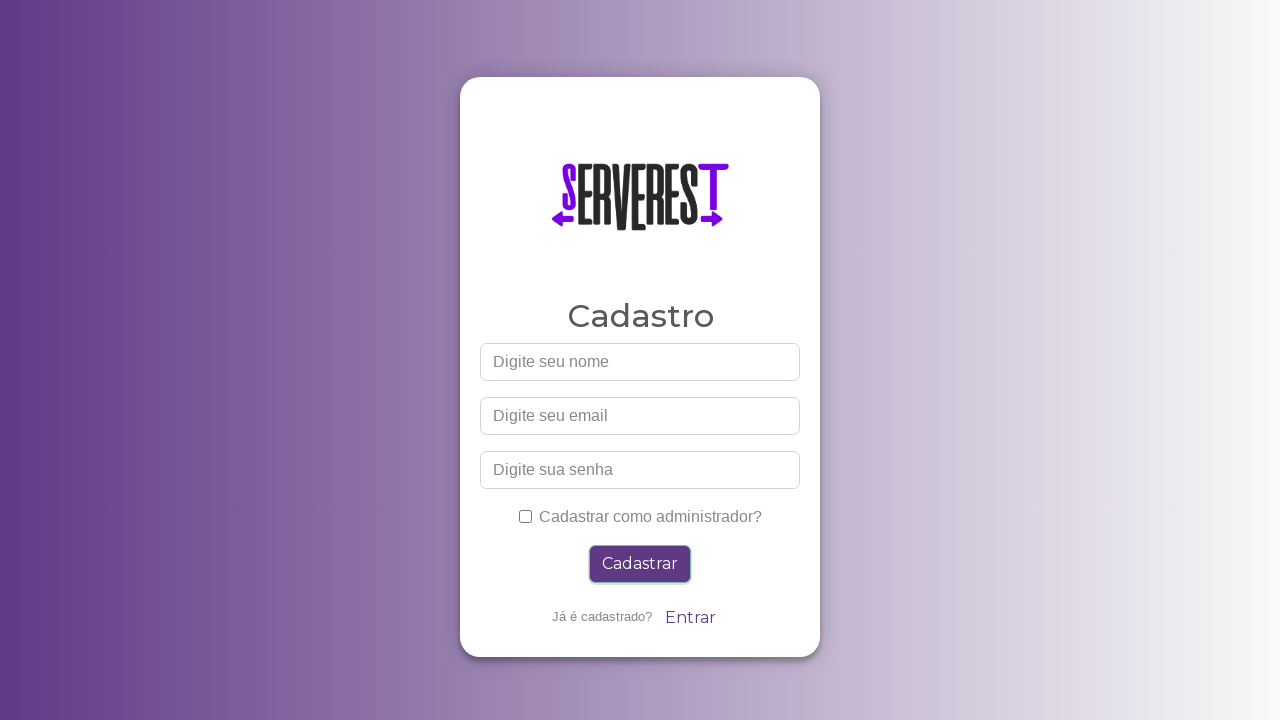

Clicked administrator checkbox at (525, 516) on #administrador
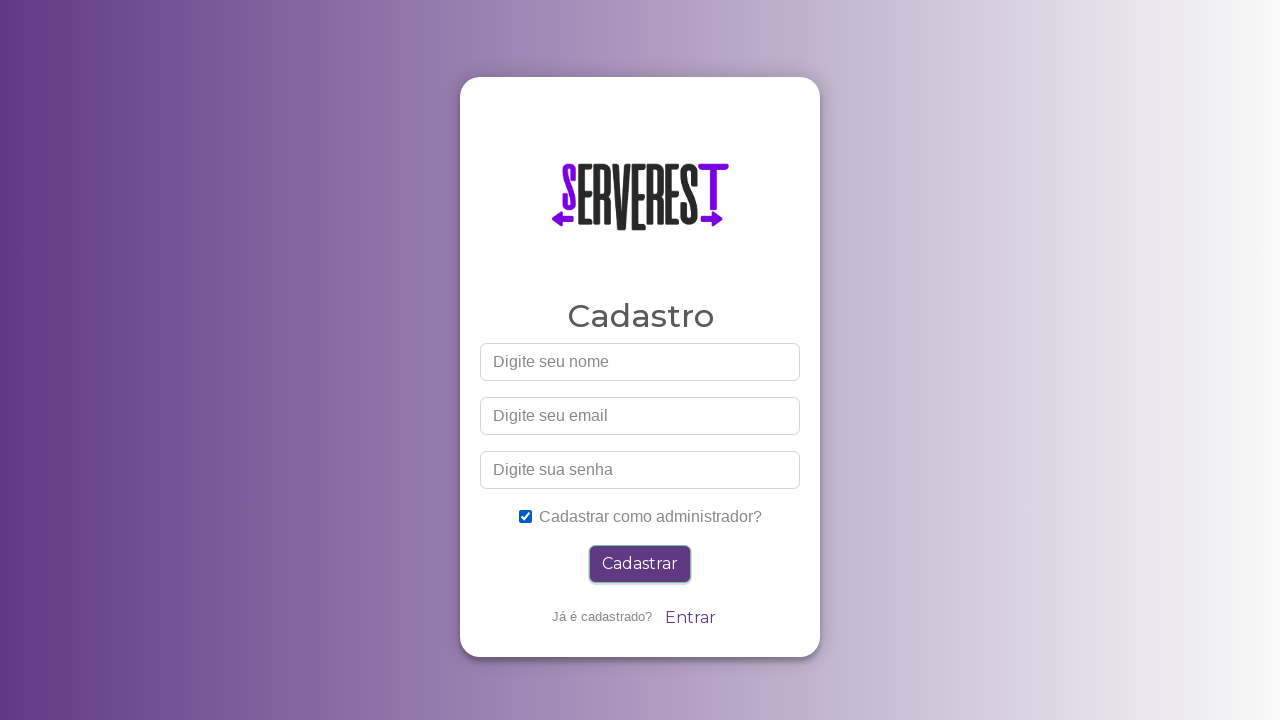

Clicked submit button without filling any fields at (640, 564) on .btn-primary
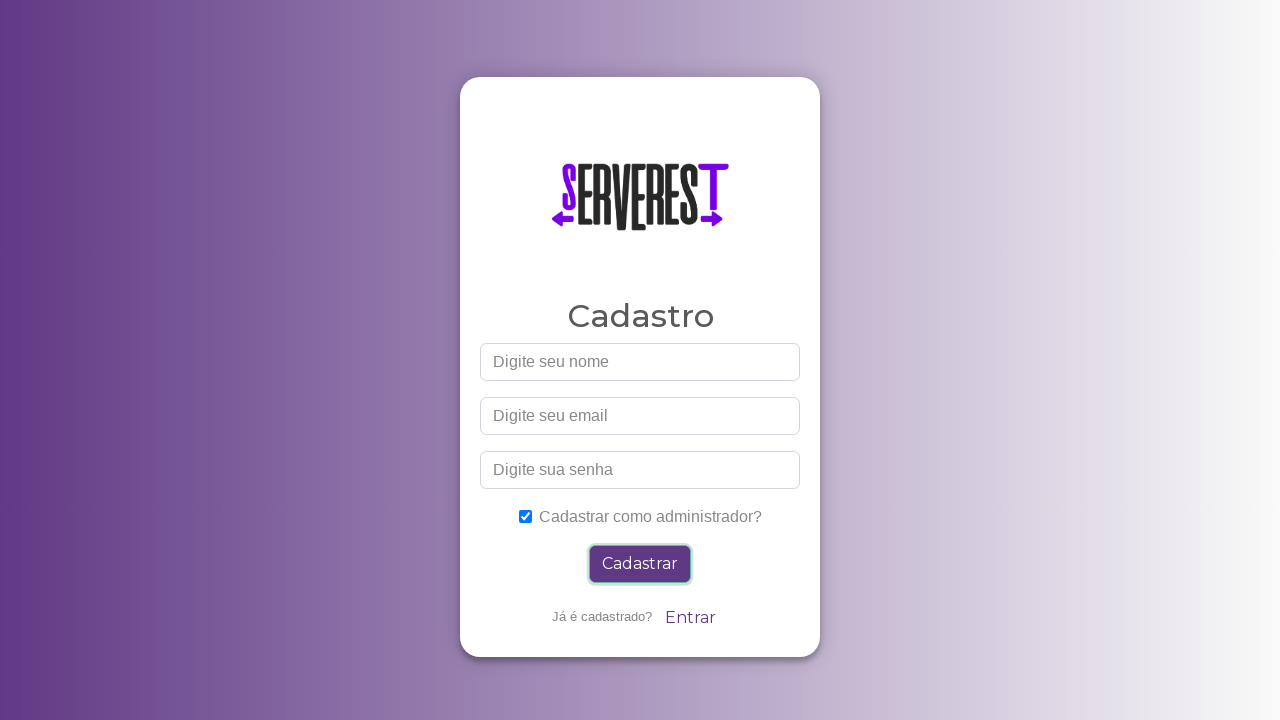

Validation error messages appeared
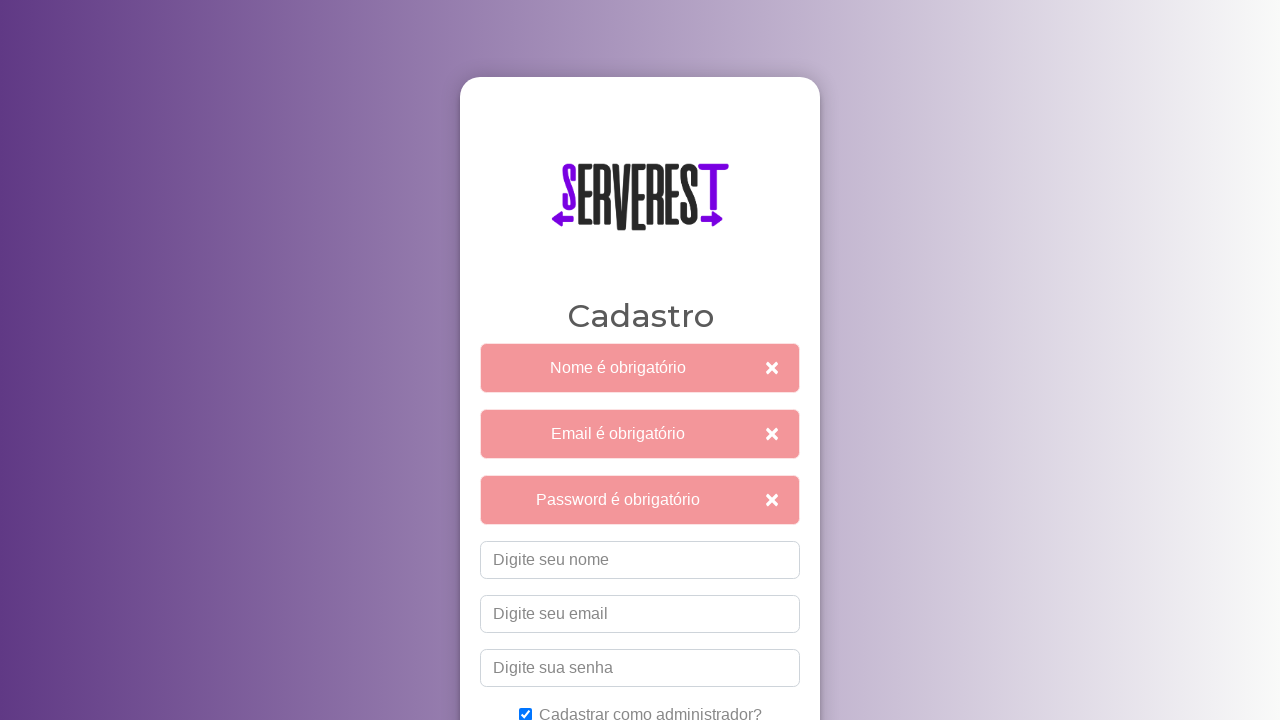

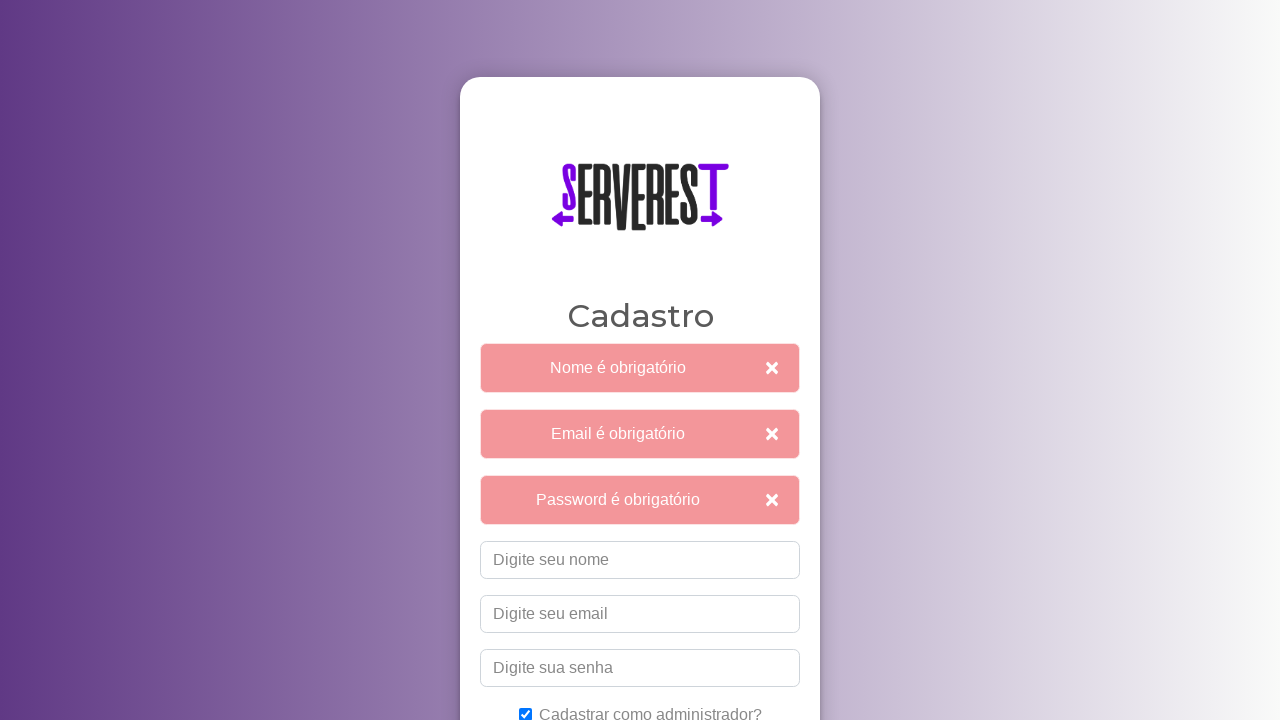